Tests the product listing page functionality on Best Chiavari Chairs website including navigation to Chiavari Chairs collection, sorting by price, applying color and finish filters, clearing filters, and pagination navigation, then clicking through to a product detail page.

Starting URL: https://www.bestchiavarichairs.com/?_ab=0&_fd=0&_sc=1&preview_theme_id=161761132832

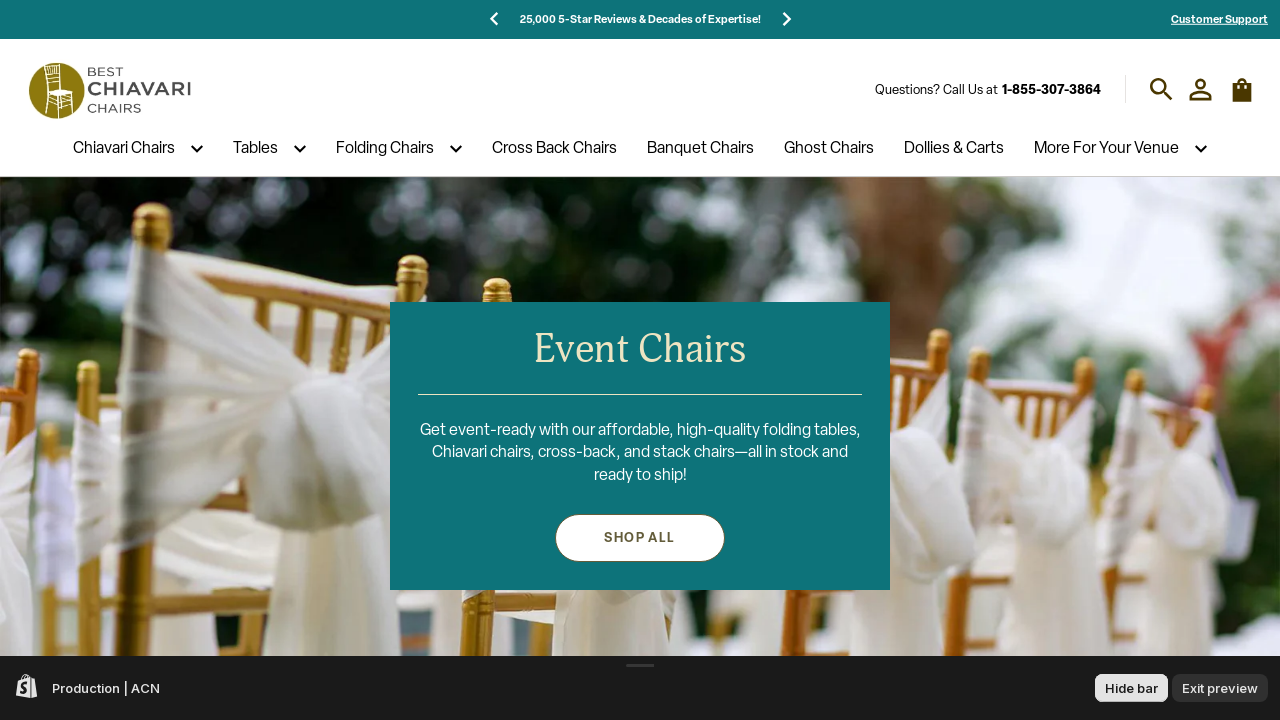

Clicked Chiavari Chairs menu item at (124, 149) on xpath=//span[@title='Chiavari Chairs']//a[normalize-space()='Chiavari Chairs']
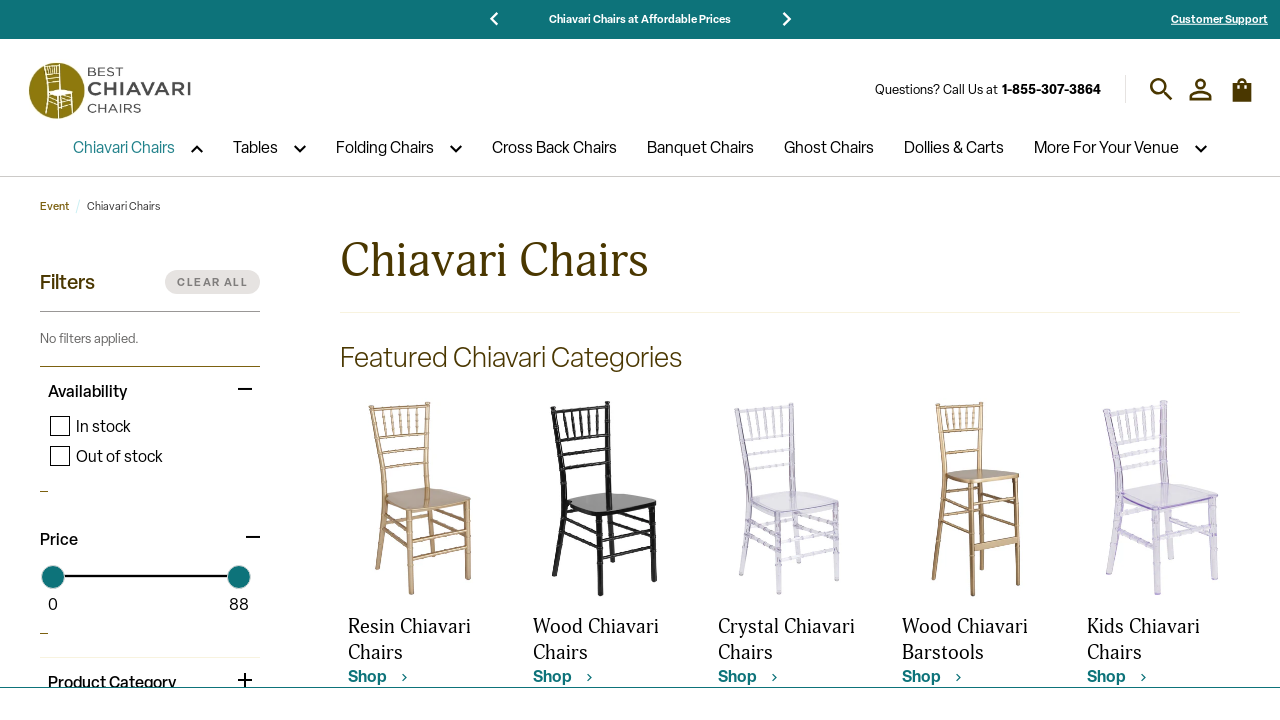

Selected 'Price, low to high' sorting option on xpath=//select[@id='SortBy']
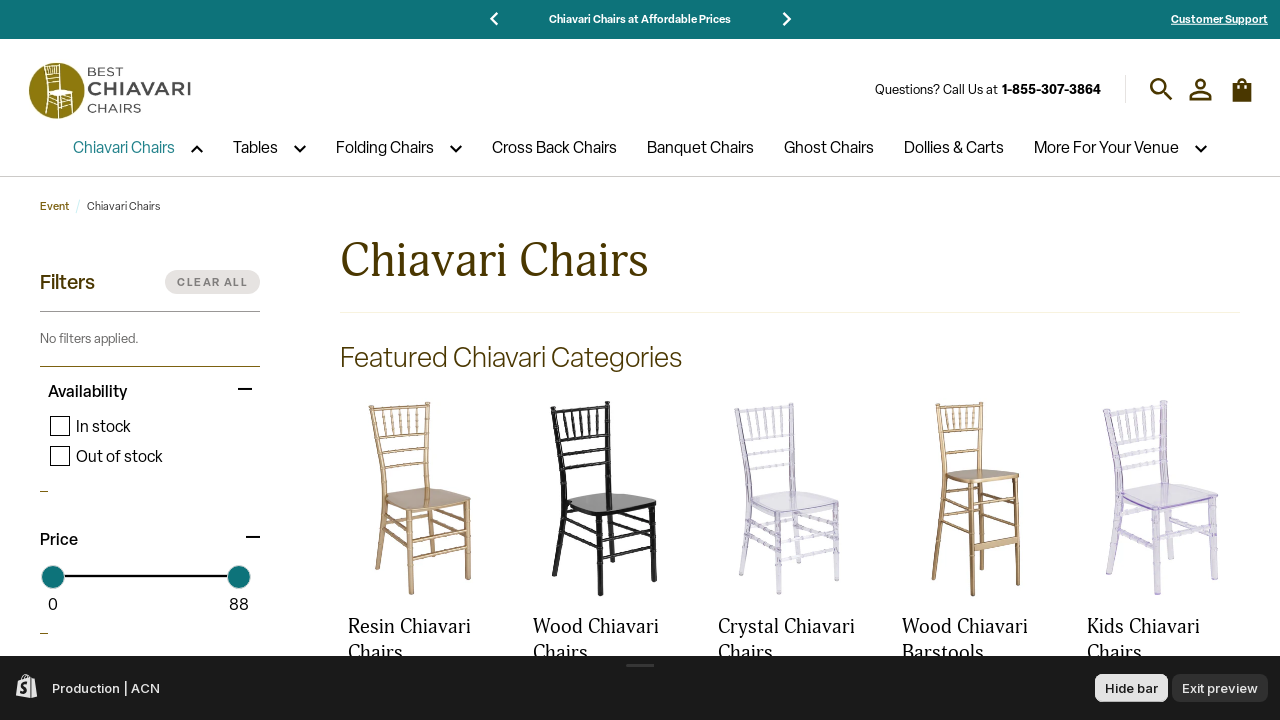

Waited for sort to apply
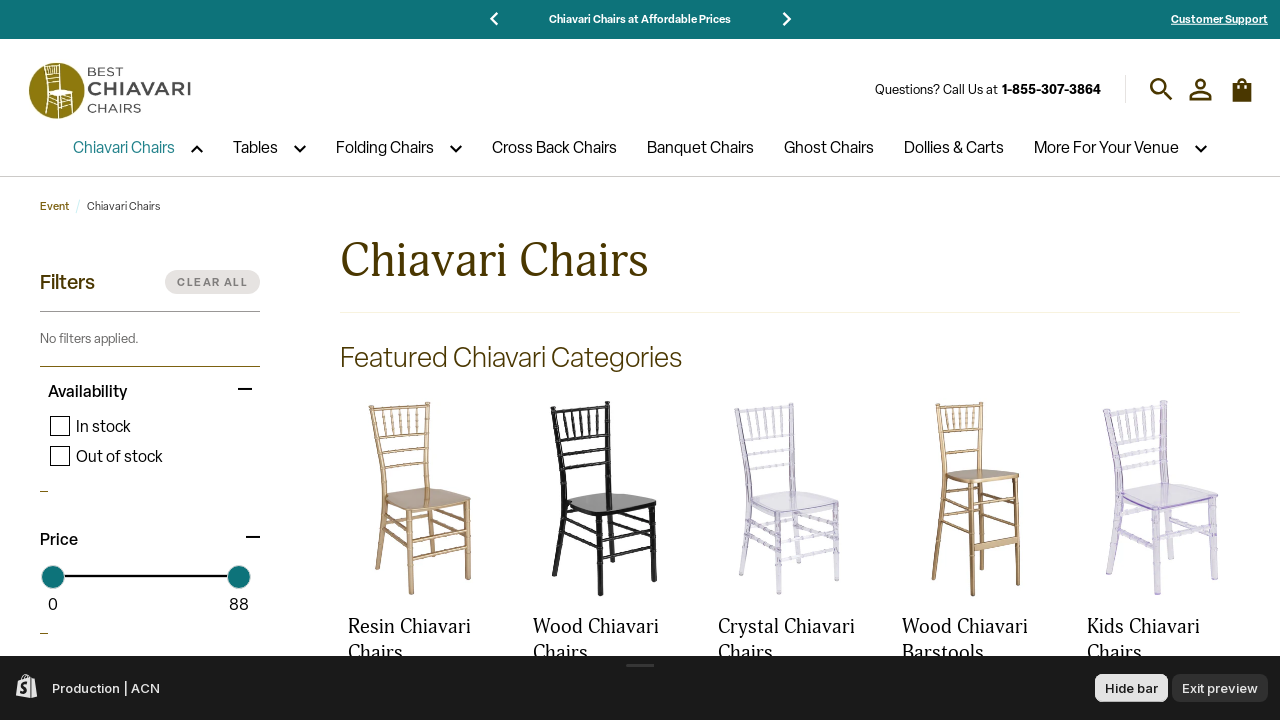

Color Family filter button became visible
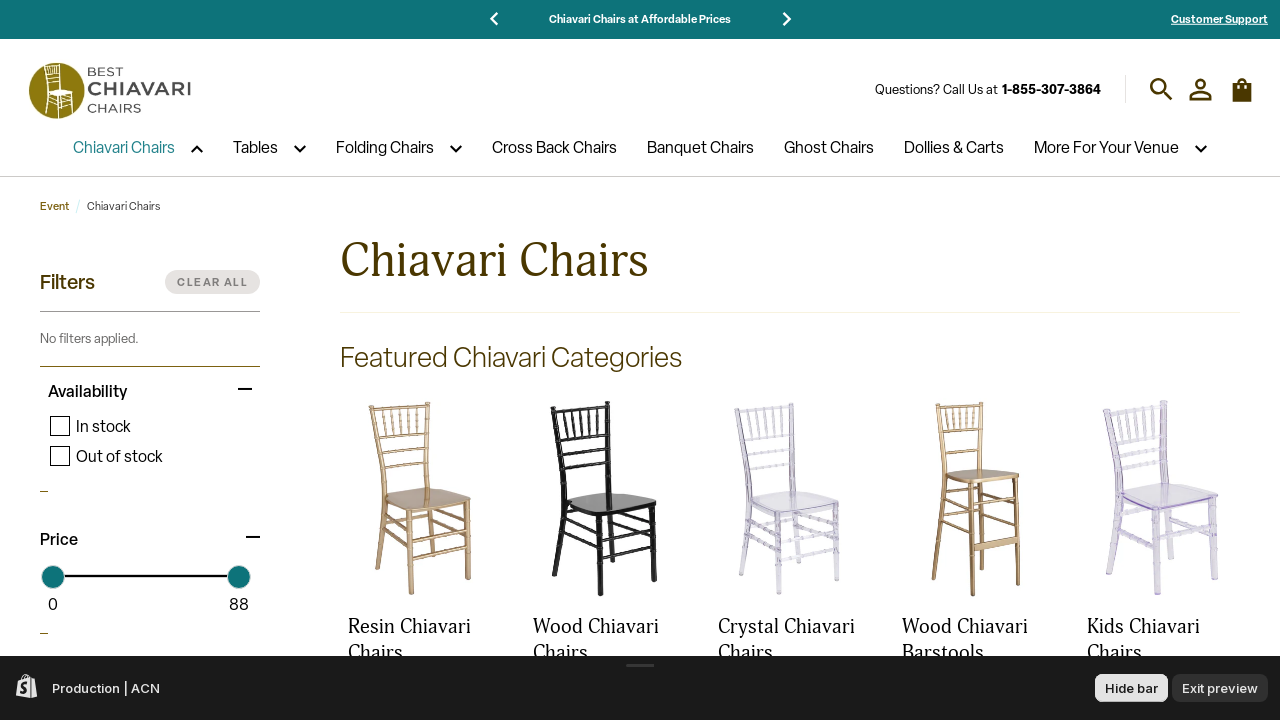

Clicked Color Family filter button to expand at (150, 360) on xpath=//button[normalize-space()='Color Family']
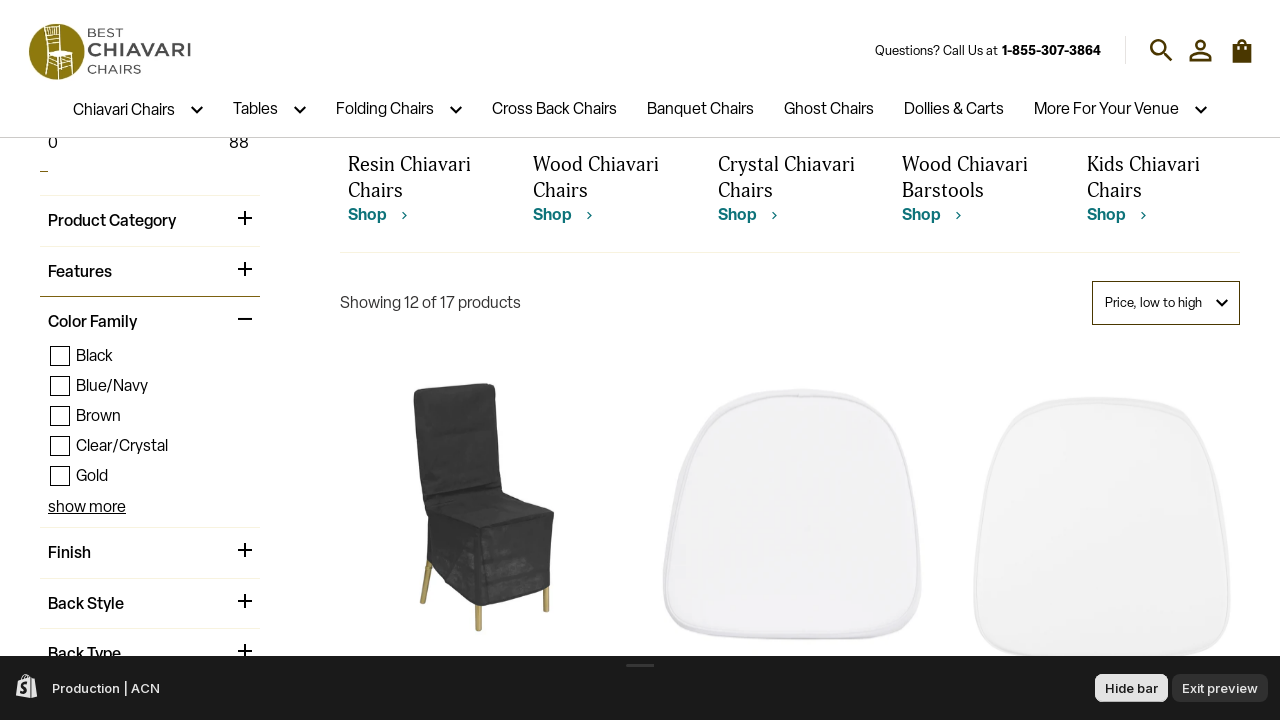

Gold color filter option became visible
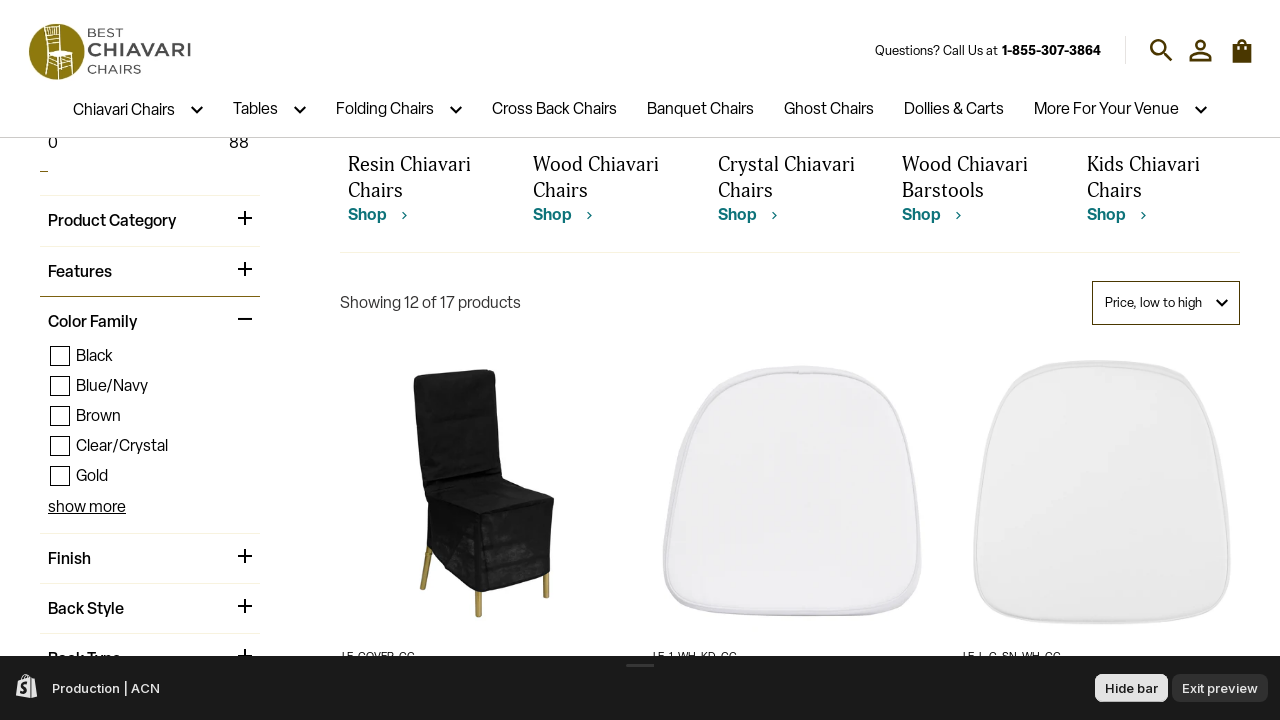

Selected Gold color filter at (60, 476) on xpath=//label[contains(@for,'filter-p-m-filter-colors_gold')]//div[@class='ra-ch
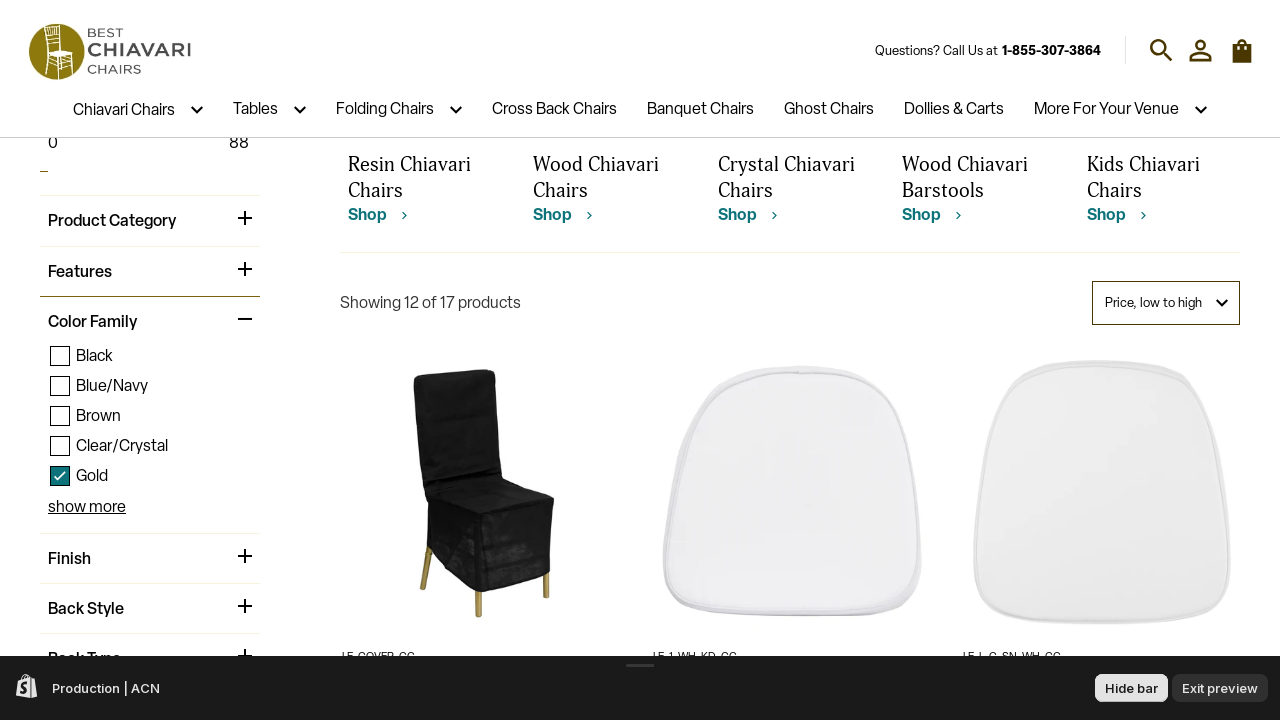

Waited for Gold filter to apply
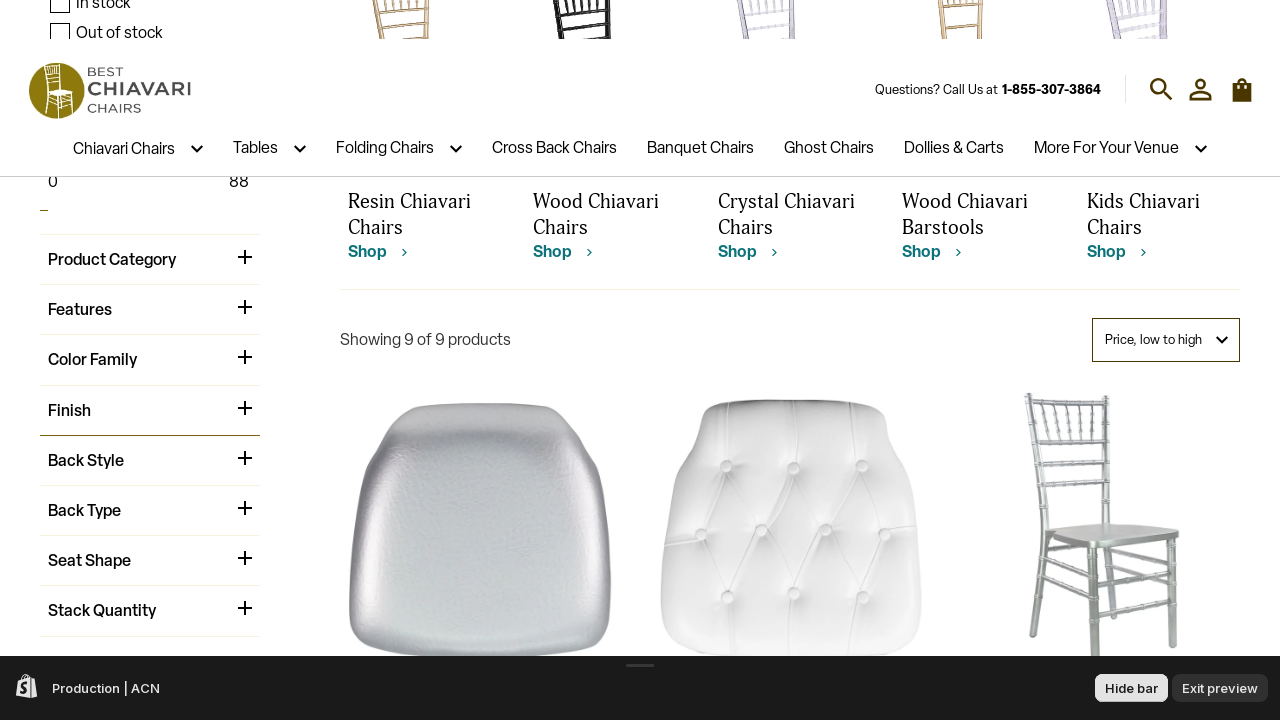

Finish filter button became visible
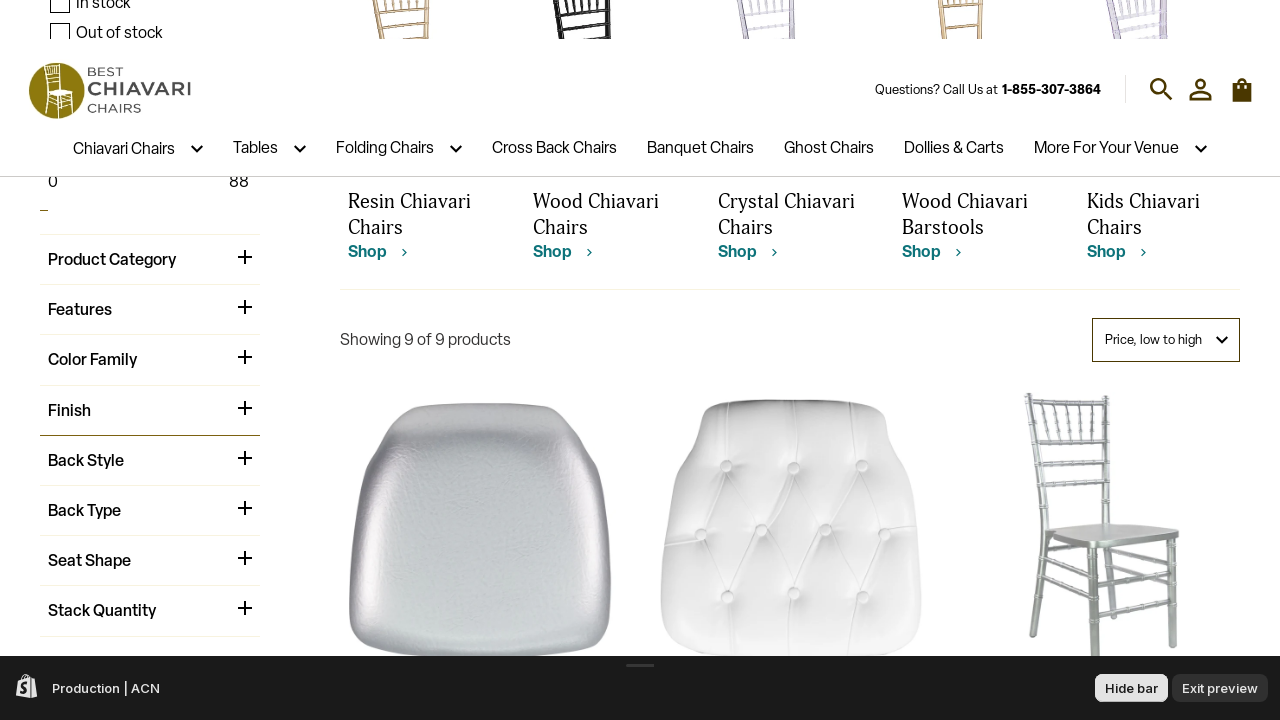

Clicked Finish filter button to expand at (150, 410) on xpath=//button[normalize-space()='Finish']
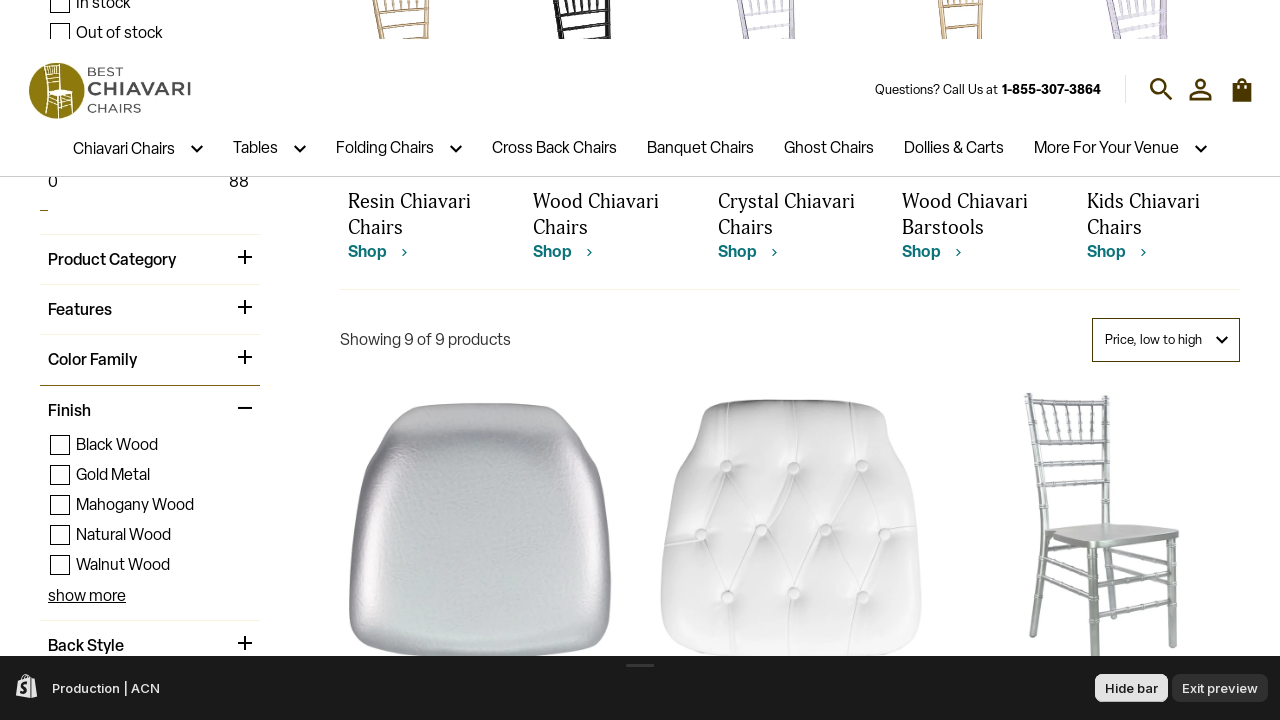

Walnut Wood finish filter option became visible
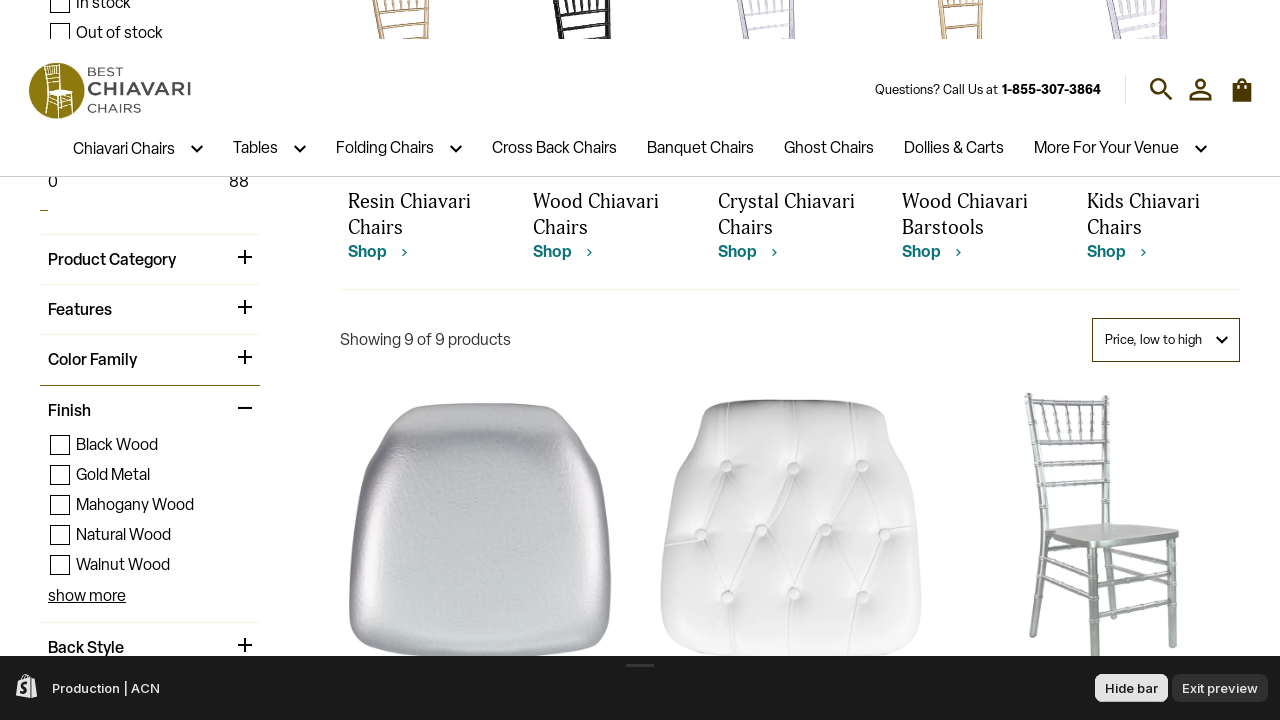

Selected Walnut Wood finish filter at (60, 565) on xpath=//label[contains(@for,'filter-p-m-filter-finish_walnut-wood')]//div[contai
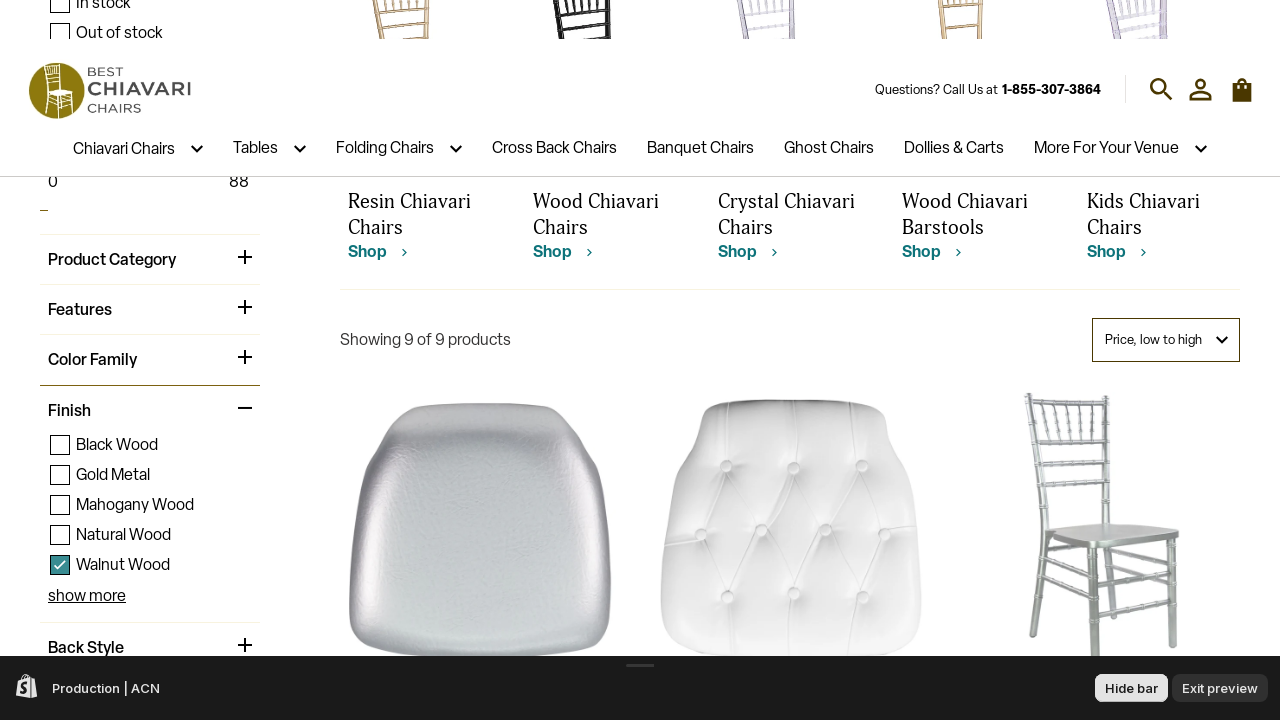

Gold filter pill became visible
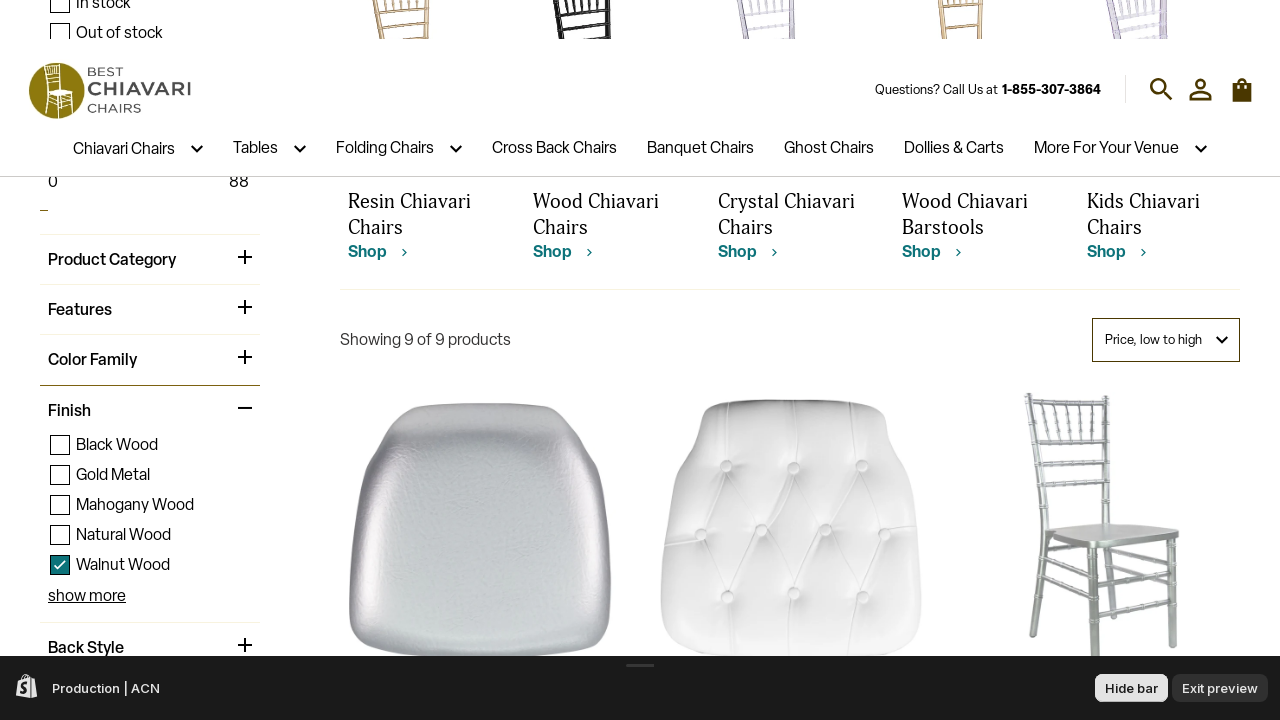

Clicked to clear Gold filter pill at (88, 340) on #CollectionActiveFilters >> internal:role=button
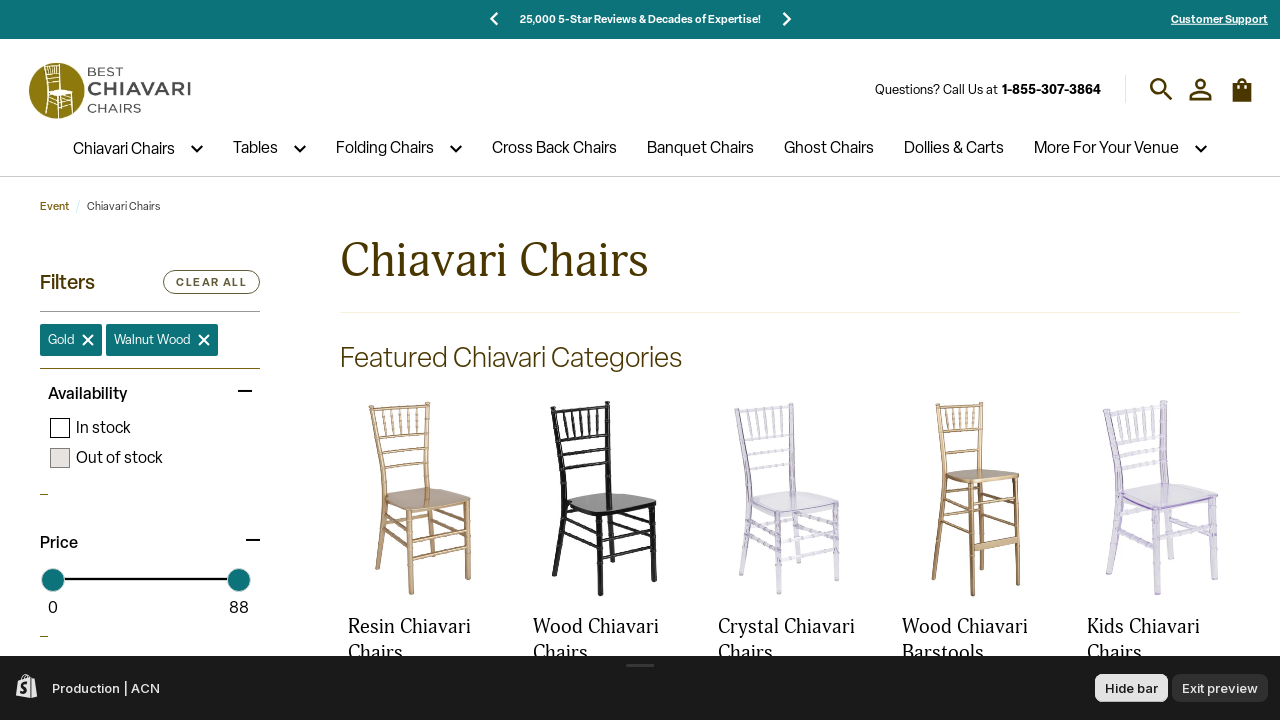

Waited for Gold filter to be removed
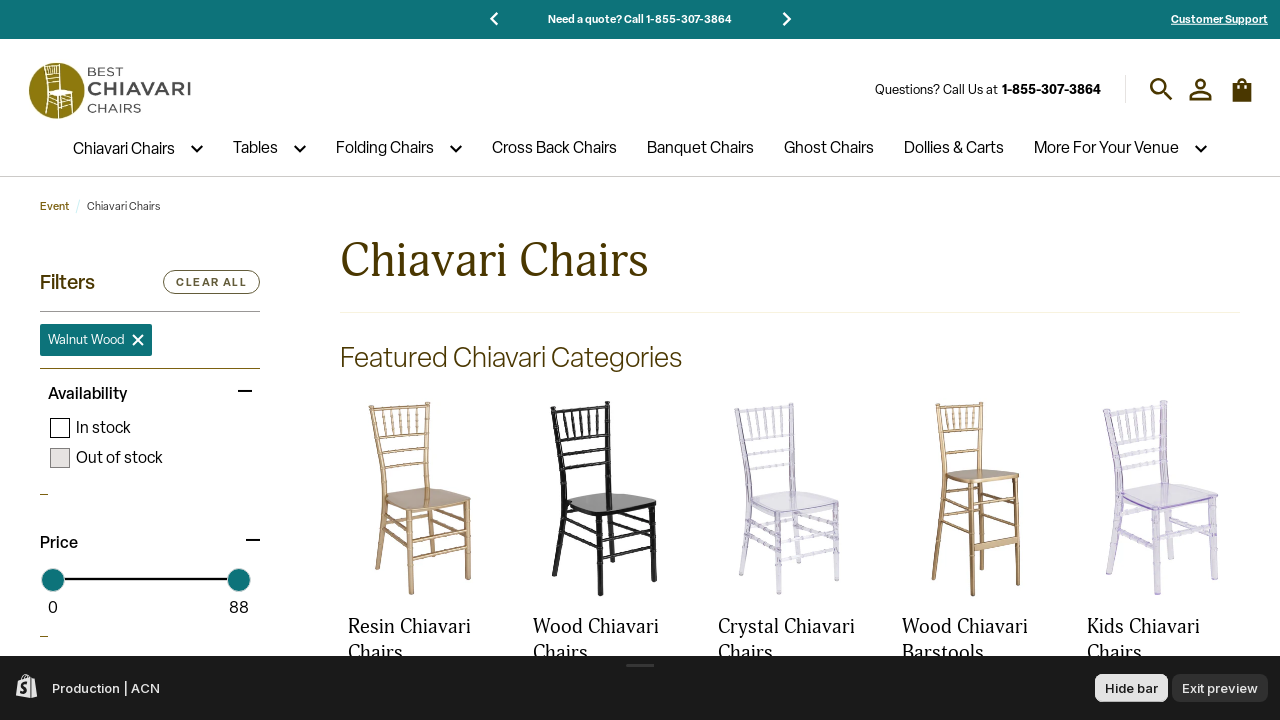

Clear All button became visible
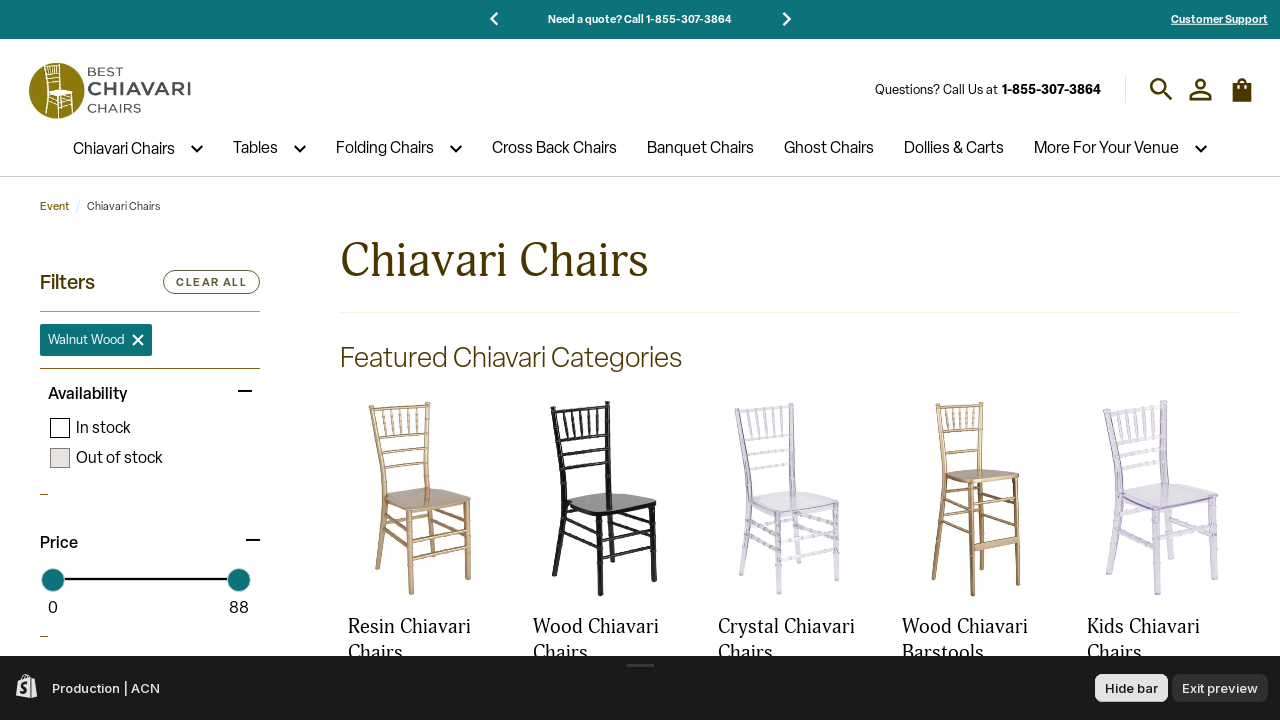

Clicked Clear All button to remove all filters at (212, 282) on internal:role=button[name="Clear All"i]
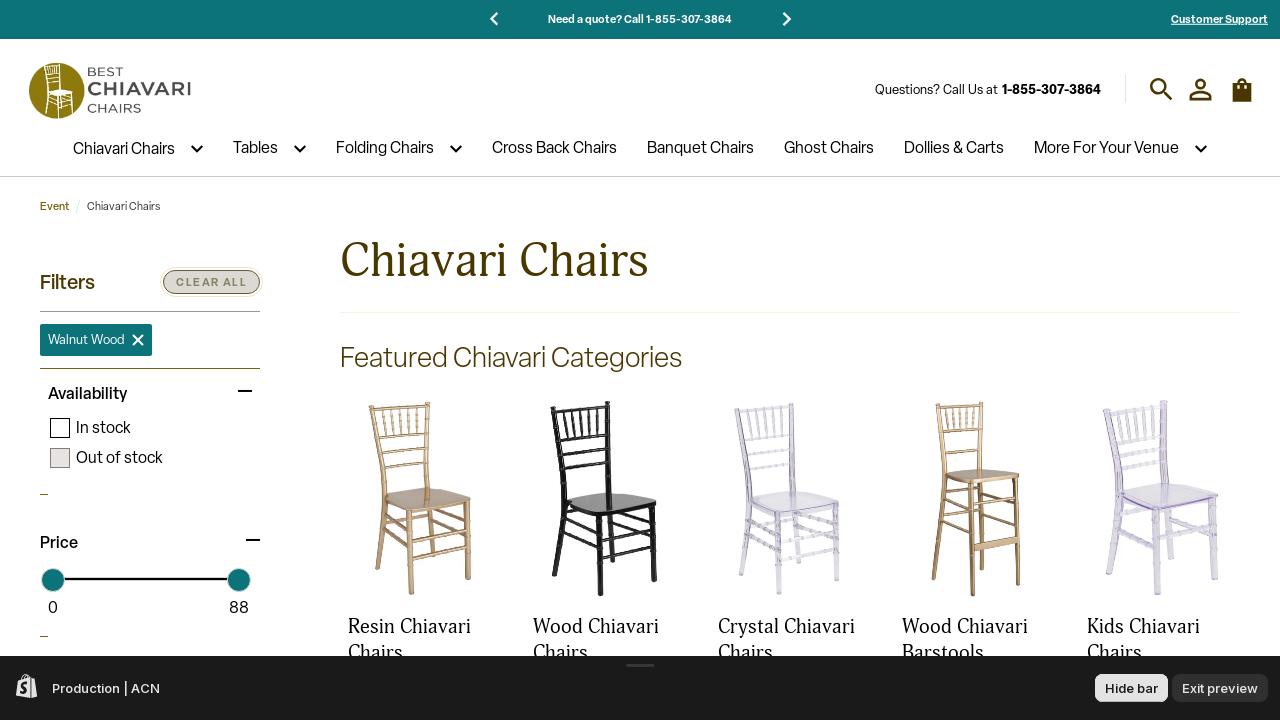

Page 2 pagination link became visible
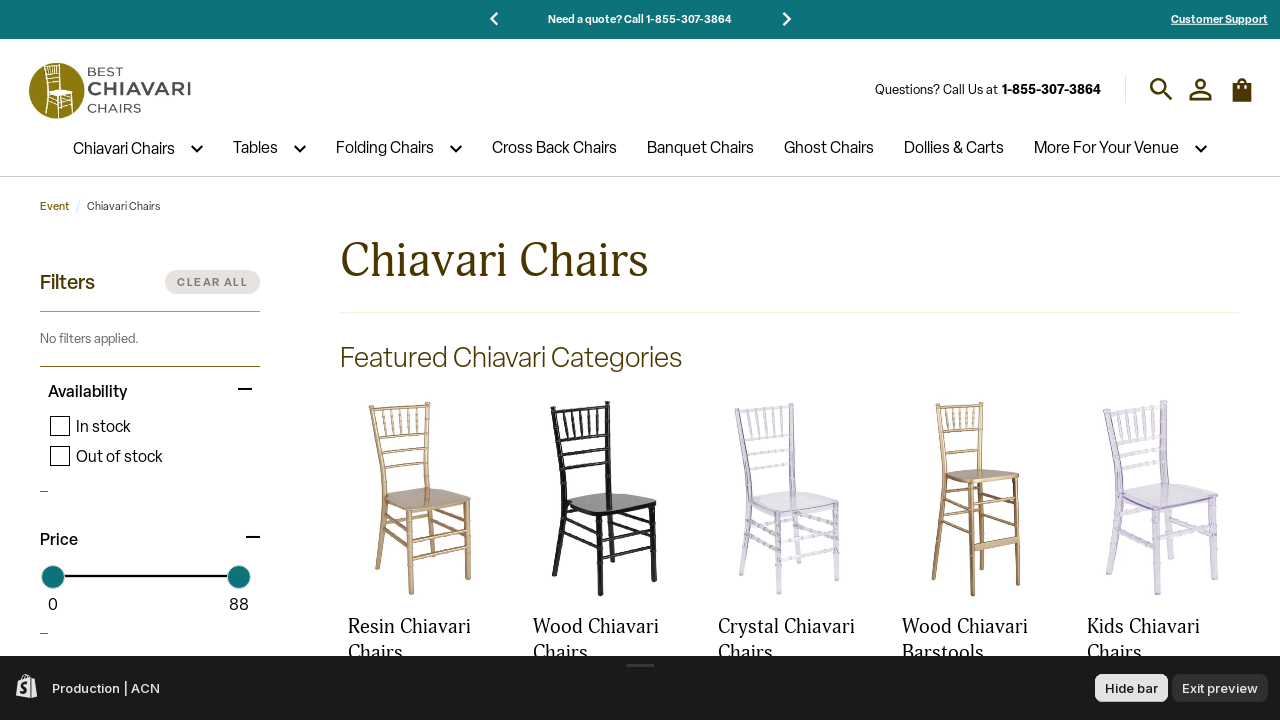

Clicked pagination to go to page 2 at (810, 361) on xpath=//a[normalize-space()='2']
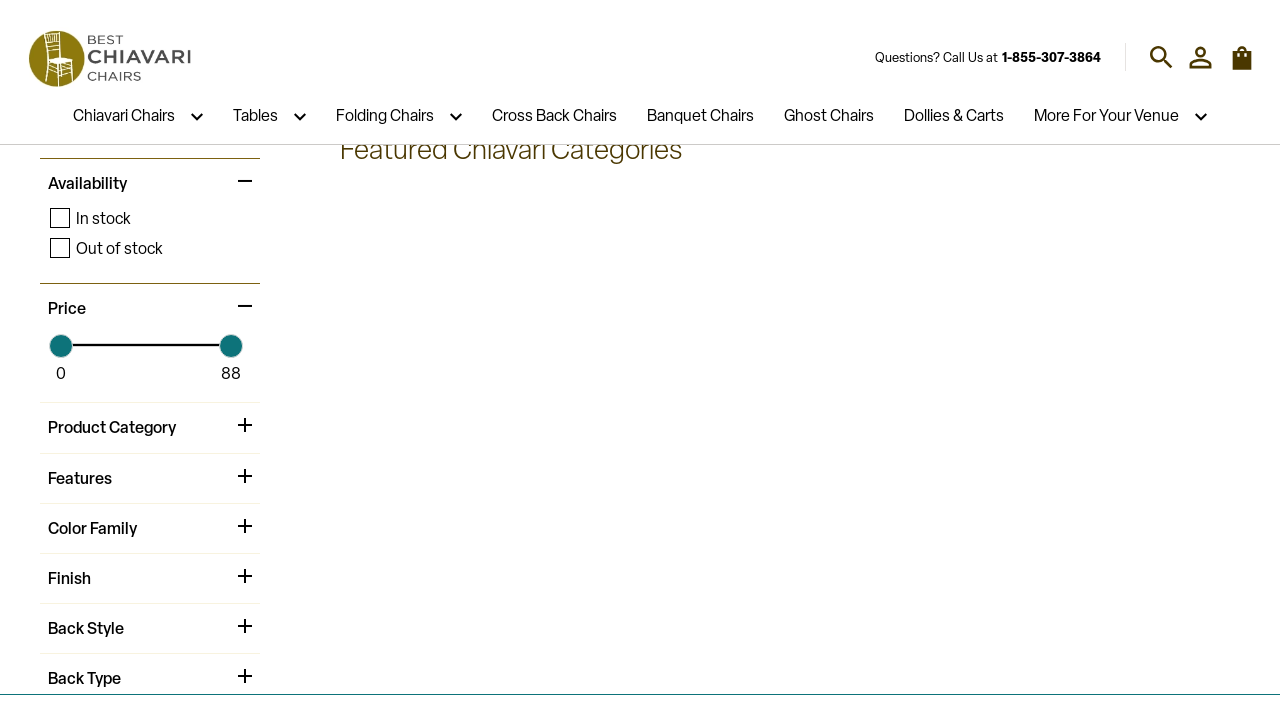

Page 2 loaded successfully
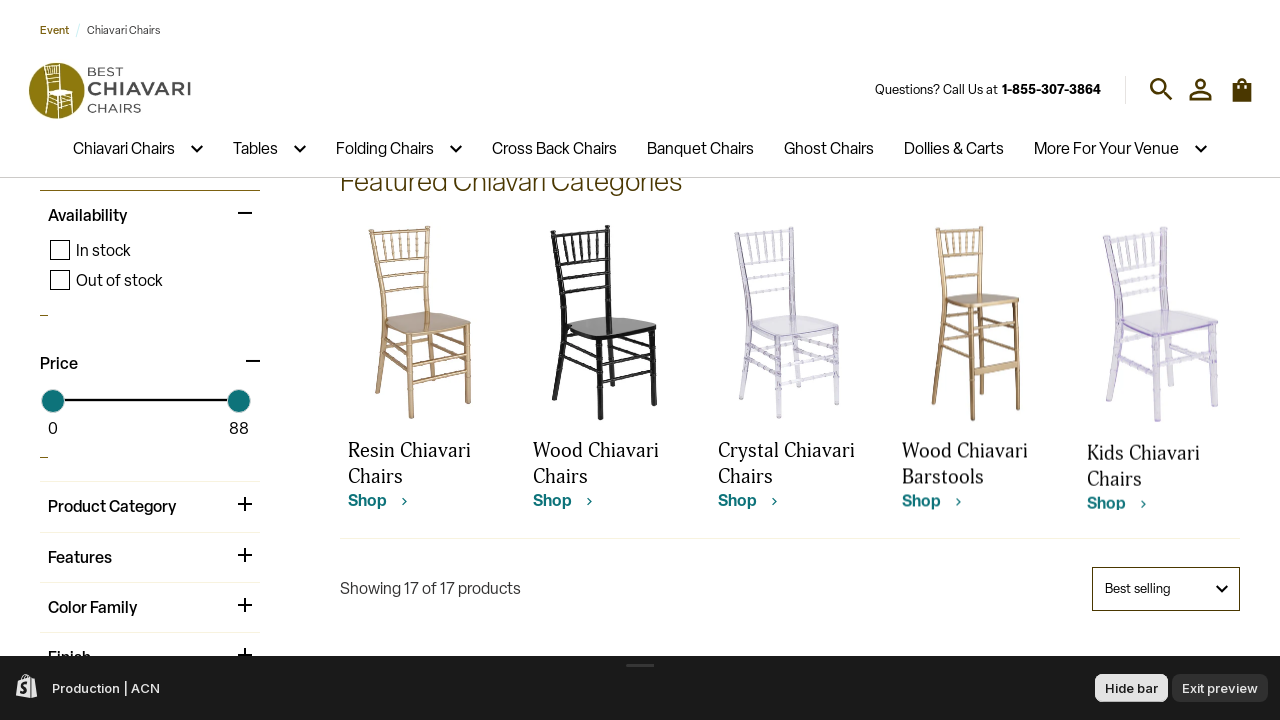

Left arrow pagination button became visible
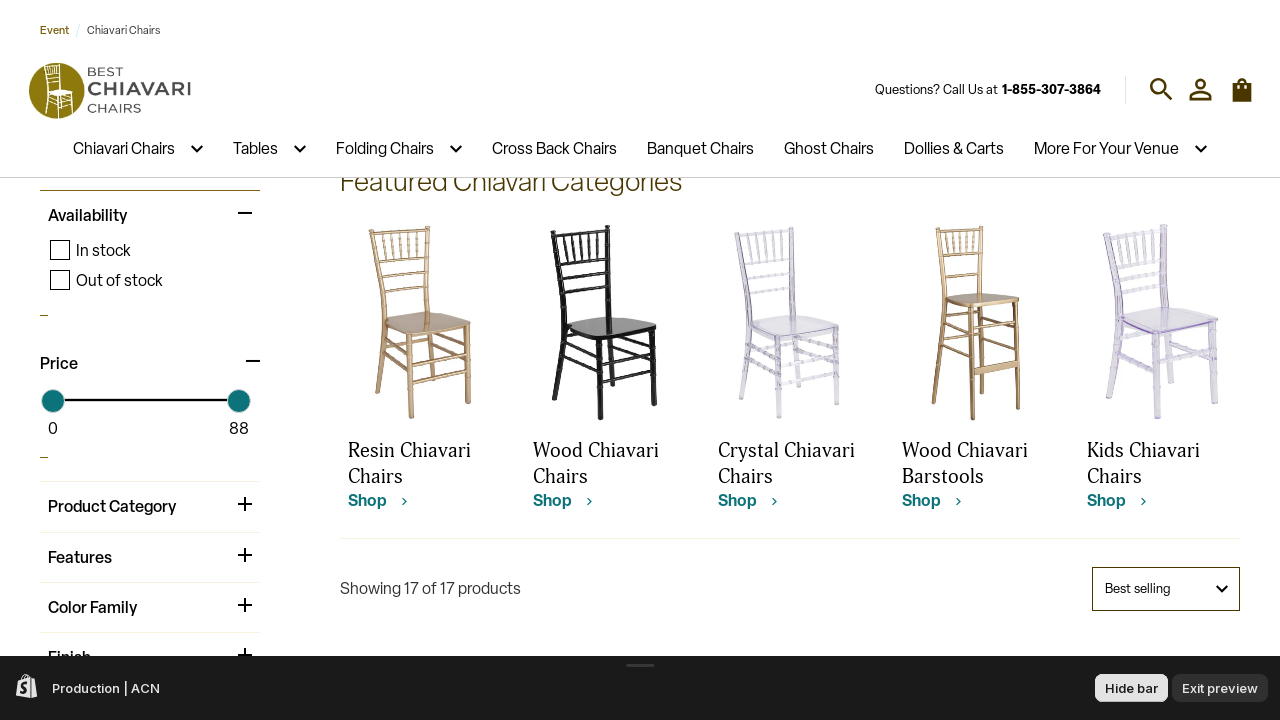

Clicked left arrow to go to previous page at (708, 360) on xpath=//a[@aria-label='Go to previous page']
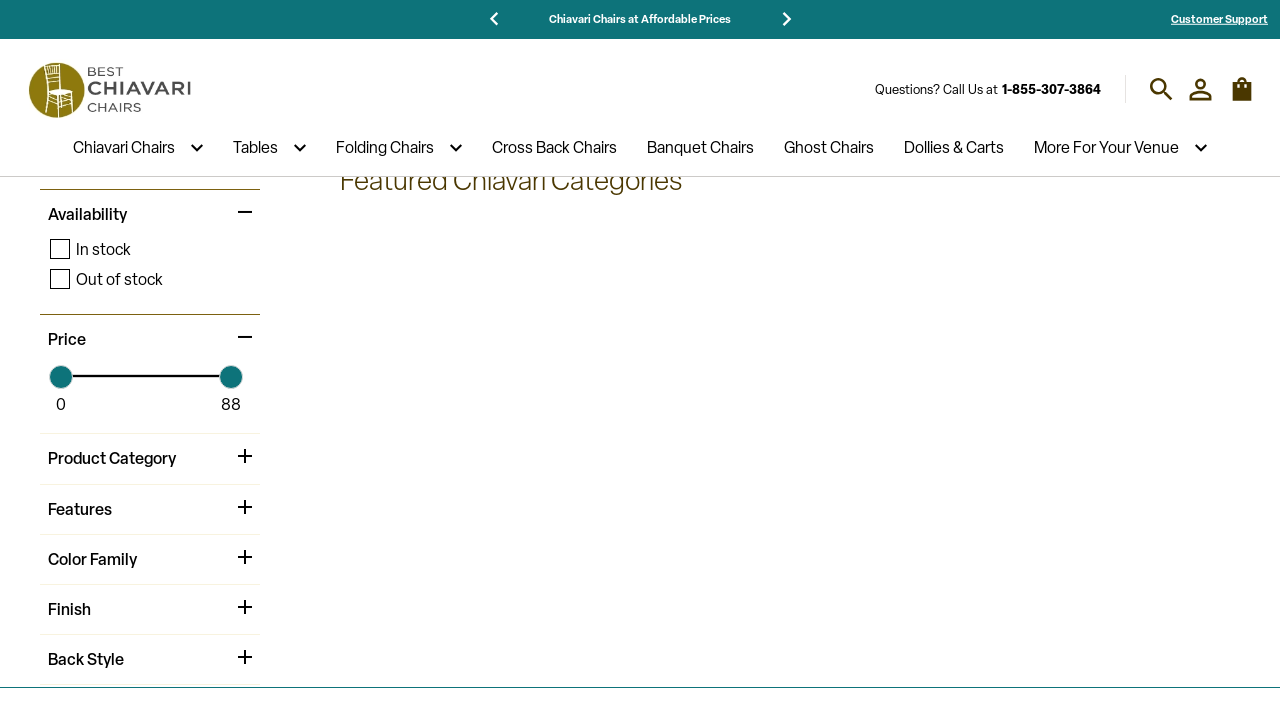

Right arrow pagination button became visible
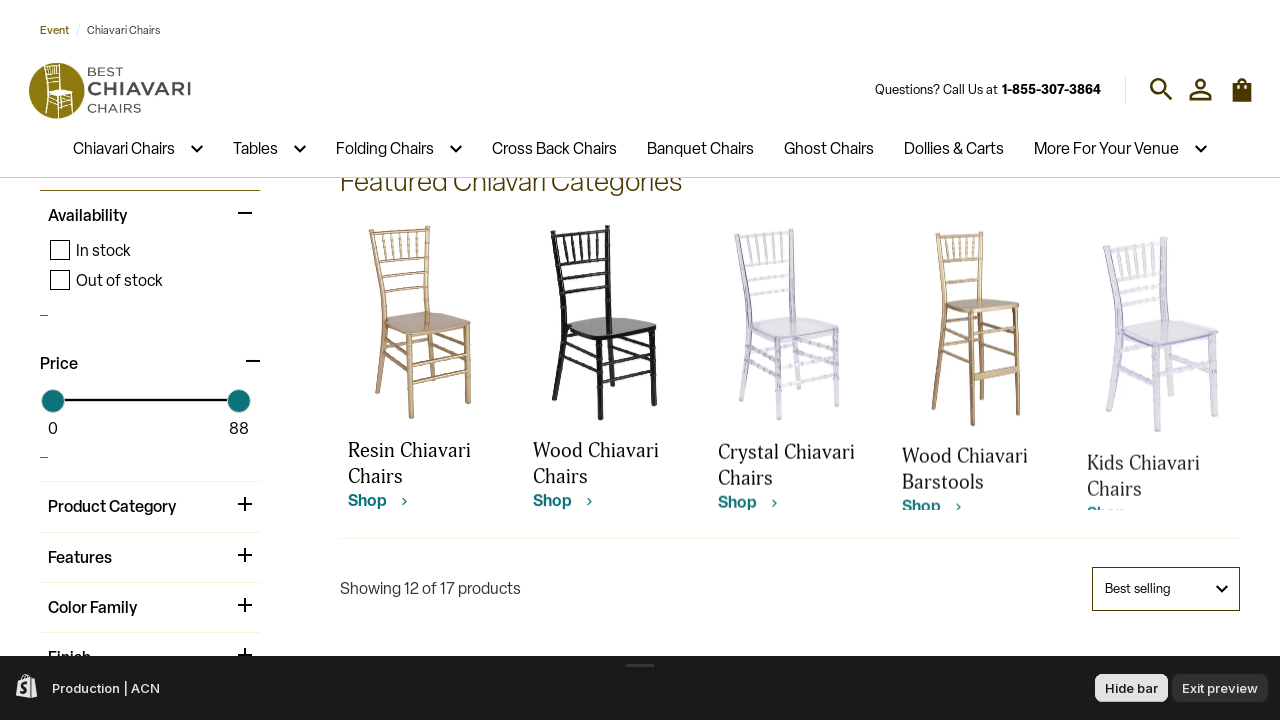

Clicked right arrow to go to next page at (872, 361) on xpath=//a[@aria-label='Go to next page']
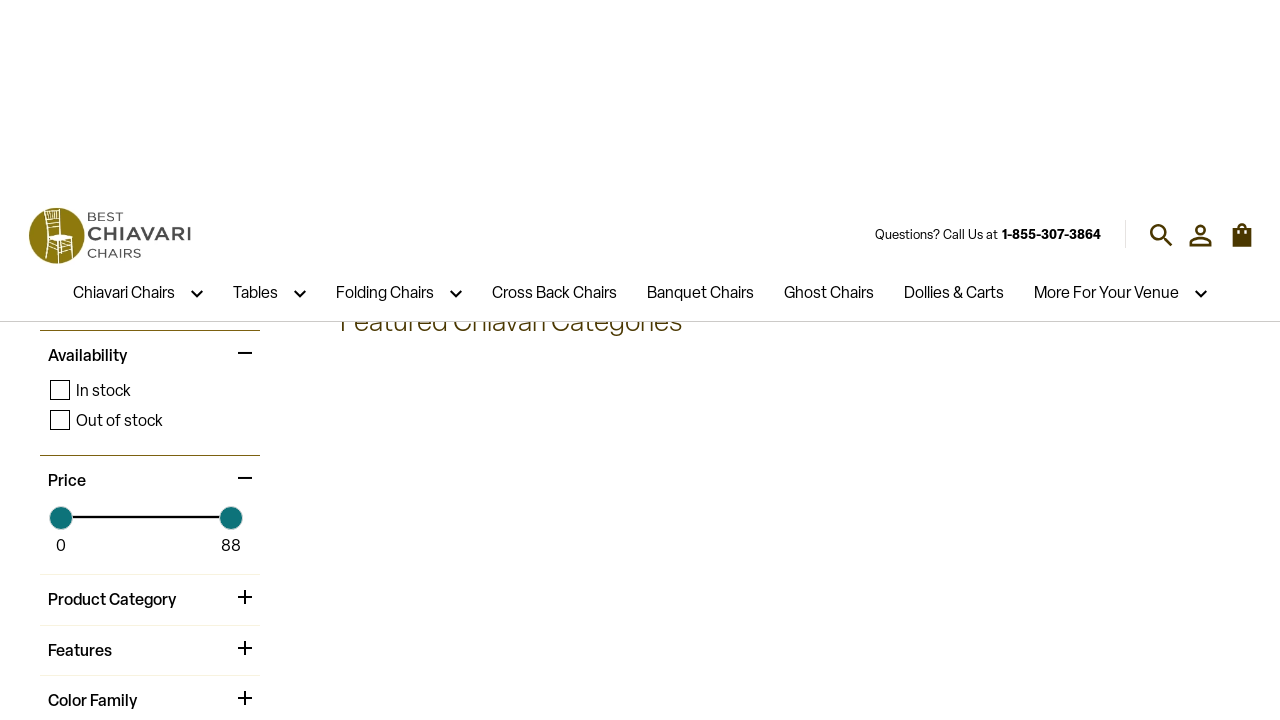

Page load state settled after pagination navigation
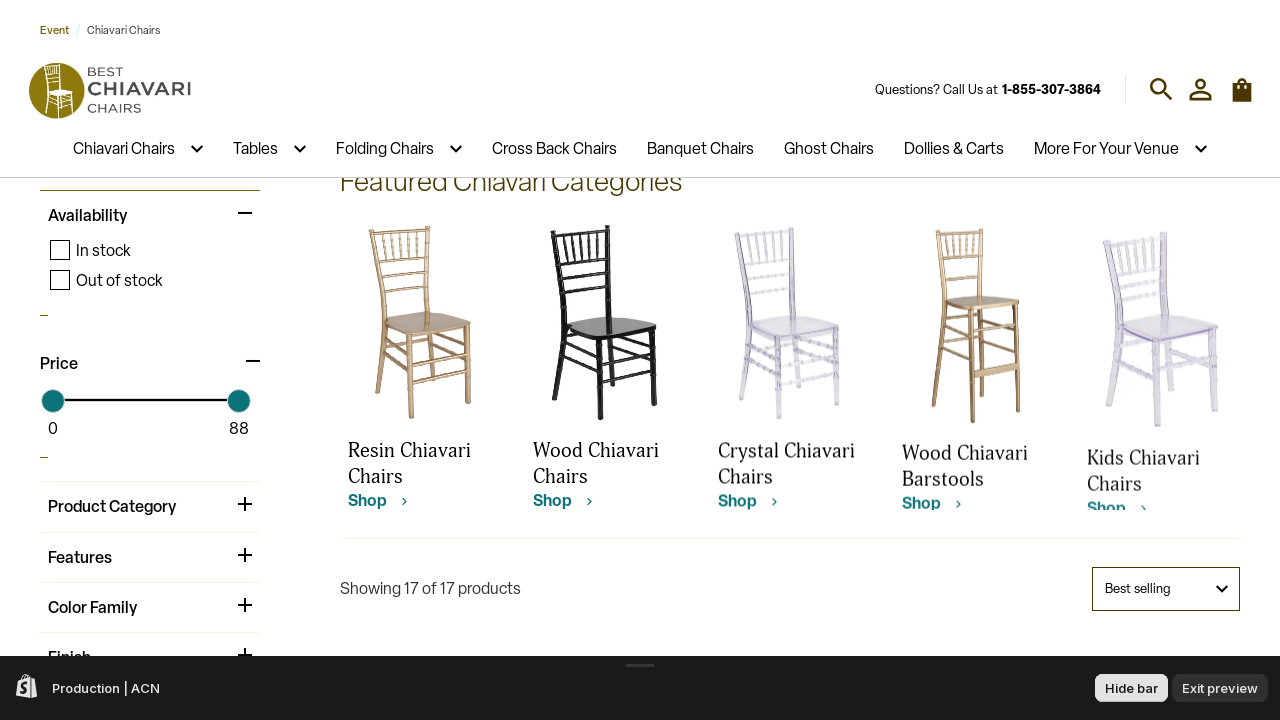

Kids Soft Fabric Chiavari Chair Cushion product link became visible
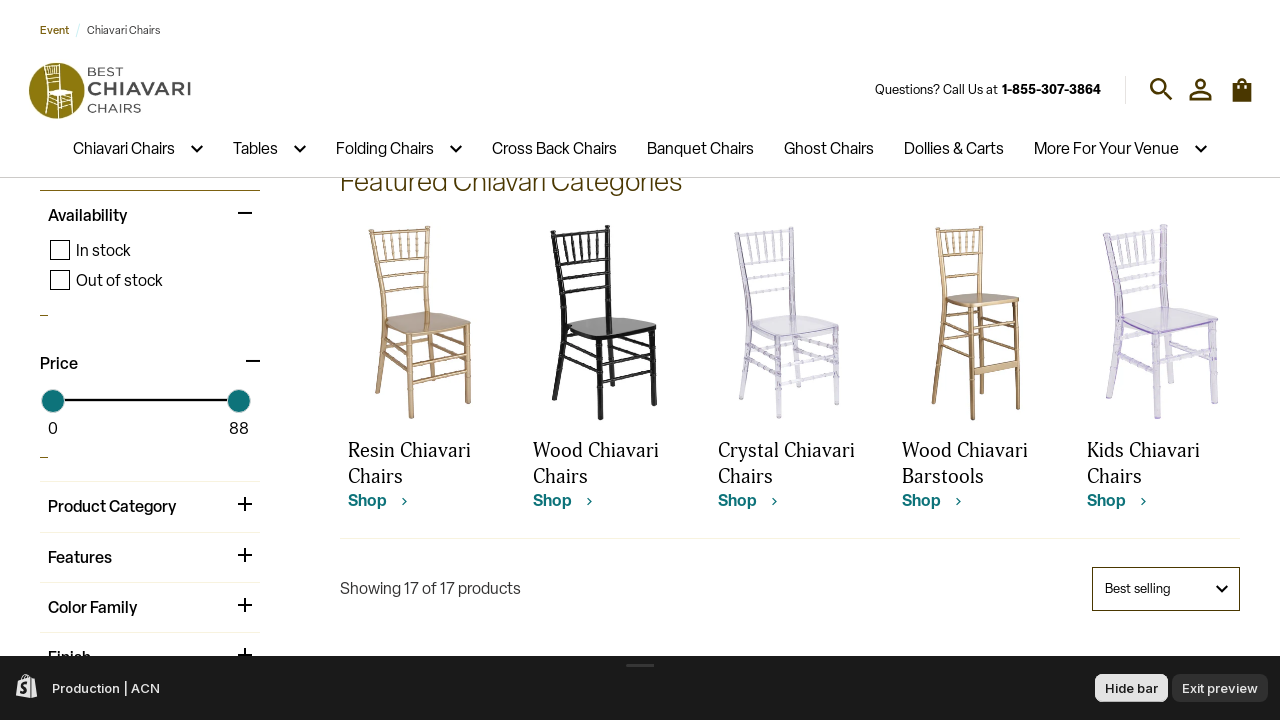

Clicked on Kids Soft Fabric Chiavari Chair Cushion to navigate to product detail page at (791, 360) on internal:role=link[name="Kids Soft Fabric Chiavari Chair Cushion - View 1 Kids S
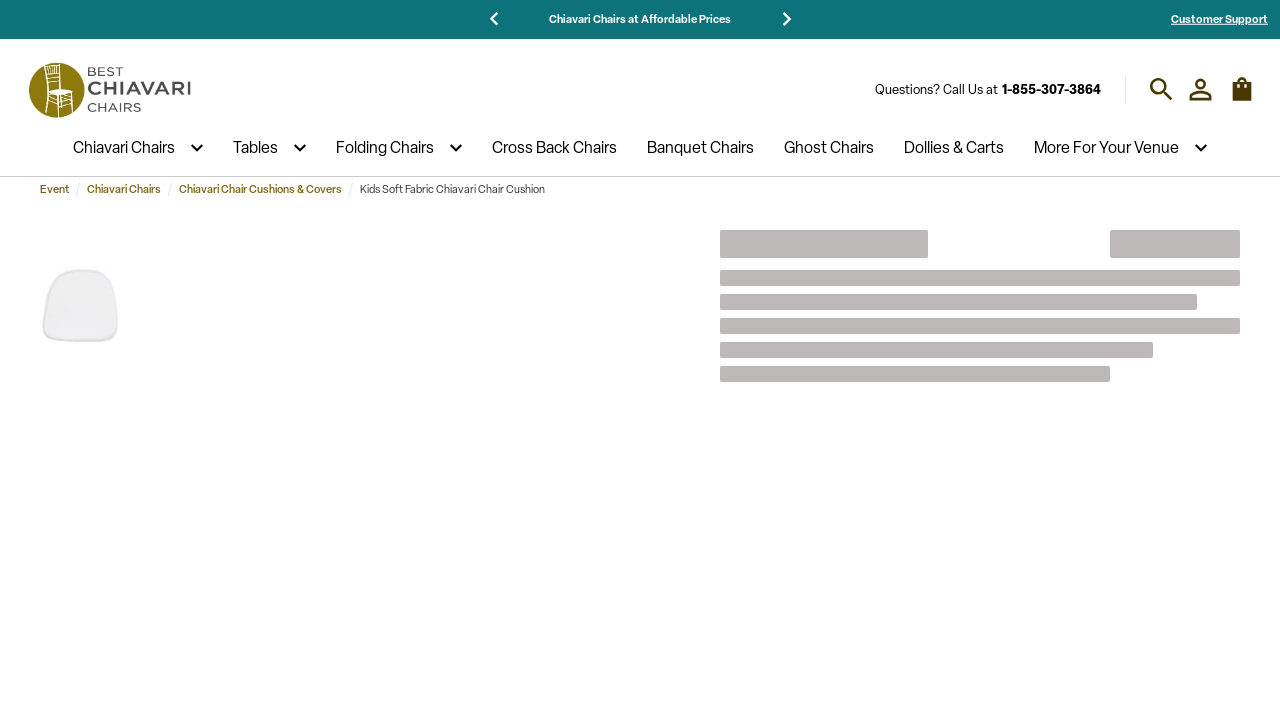

Waited for product detail page to load
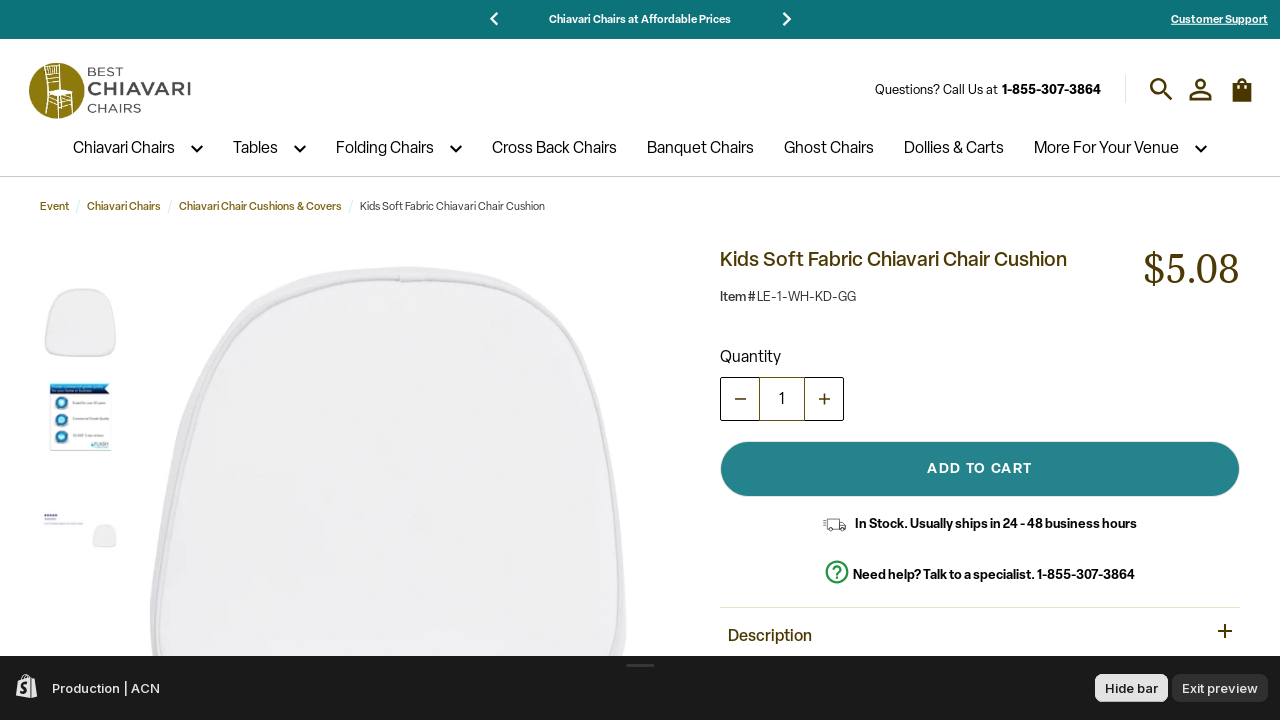

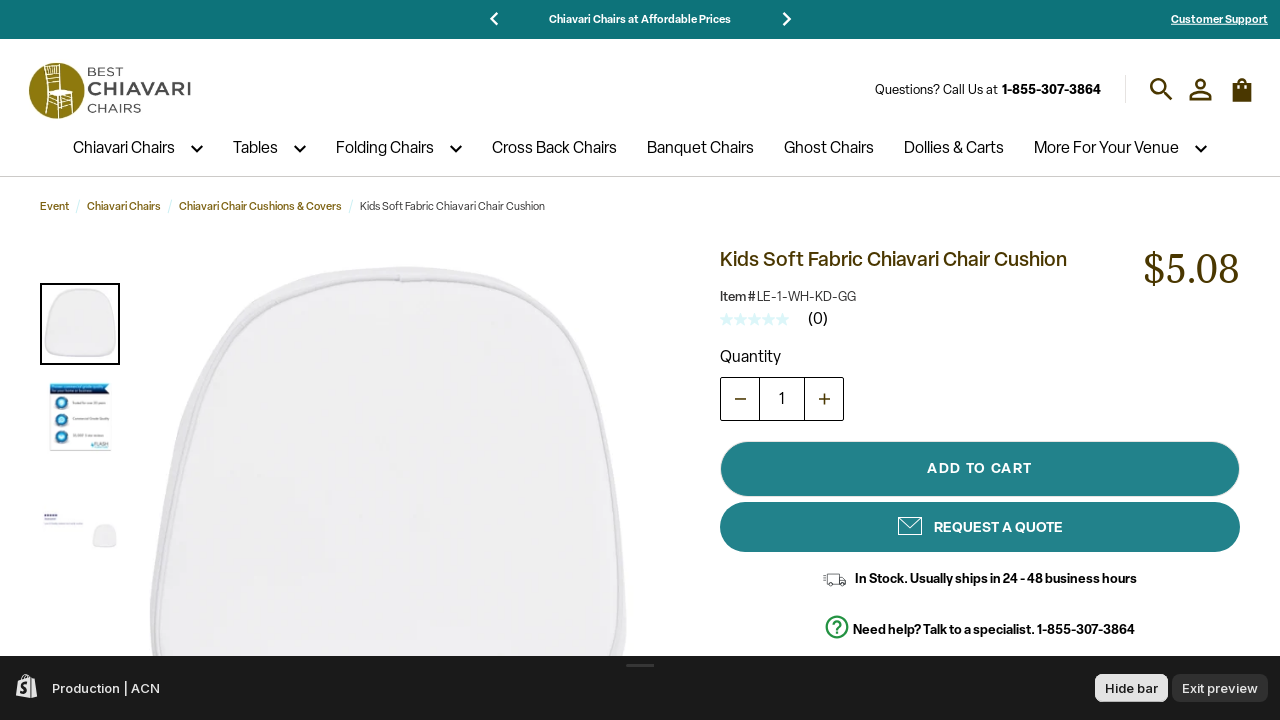